Tests that Clear completed button is hidden when no items are completed

Starting URL: https://demo.playwright.dev/todomvc

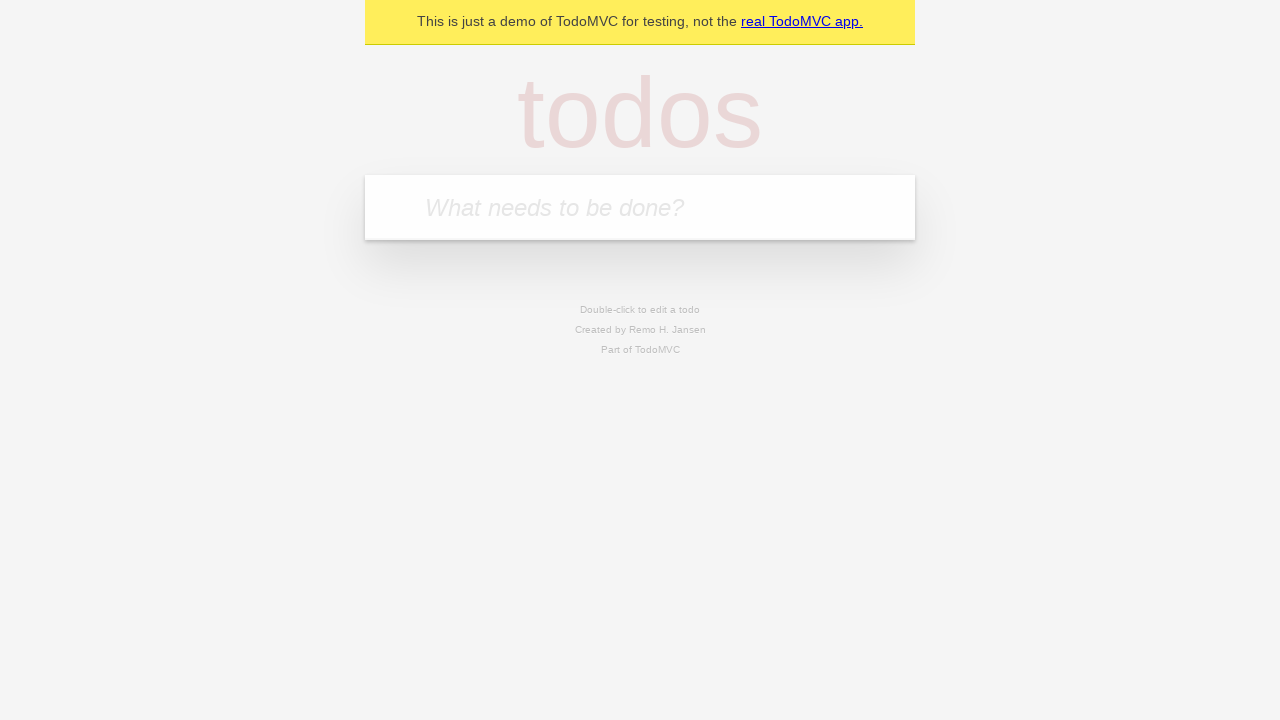

Filled new todo field with 'buy some cheese' on internal:attr=[placeholder="What needs to be done?"i]
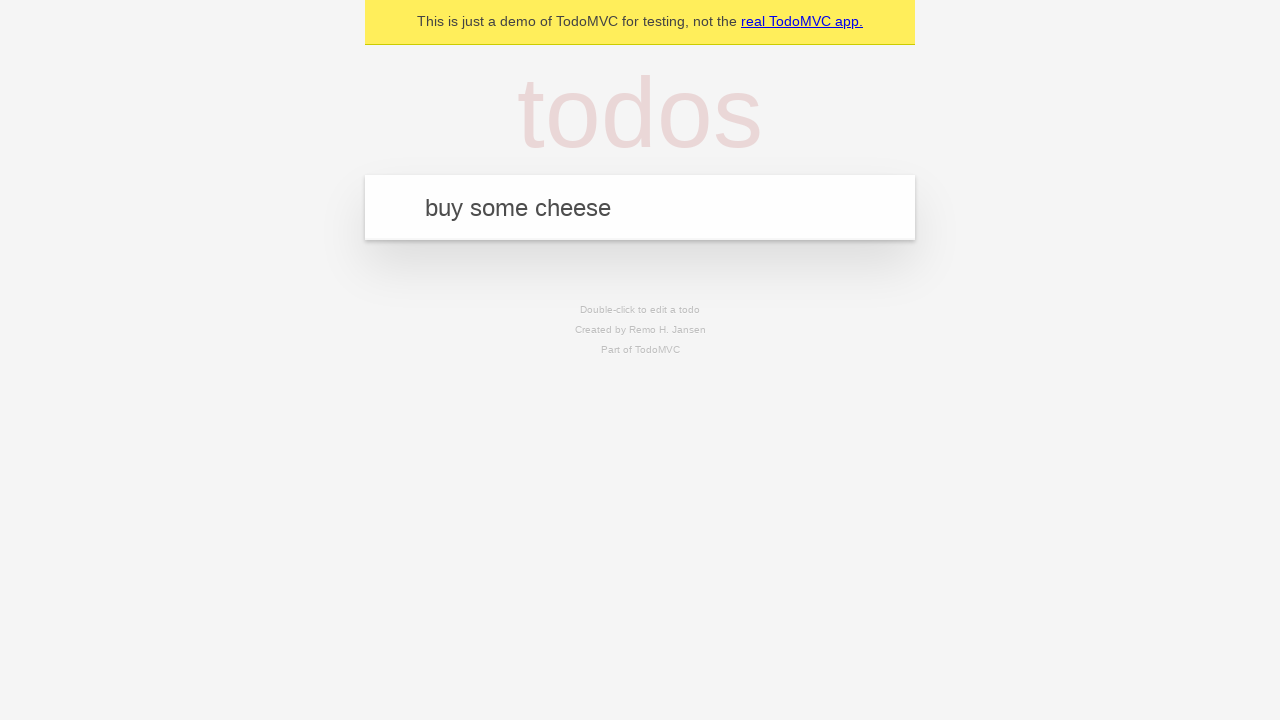

Pressed Enter to create todo 'buy some cheese' on internal:attr=[placeholder="What needs to be done?"i]
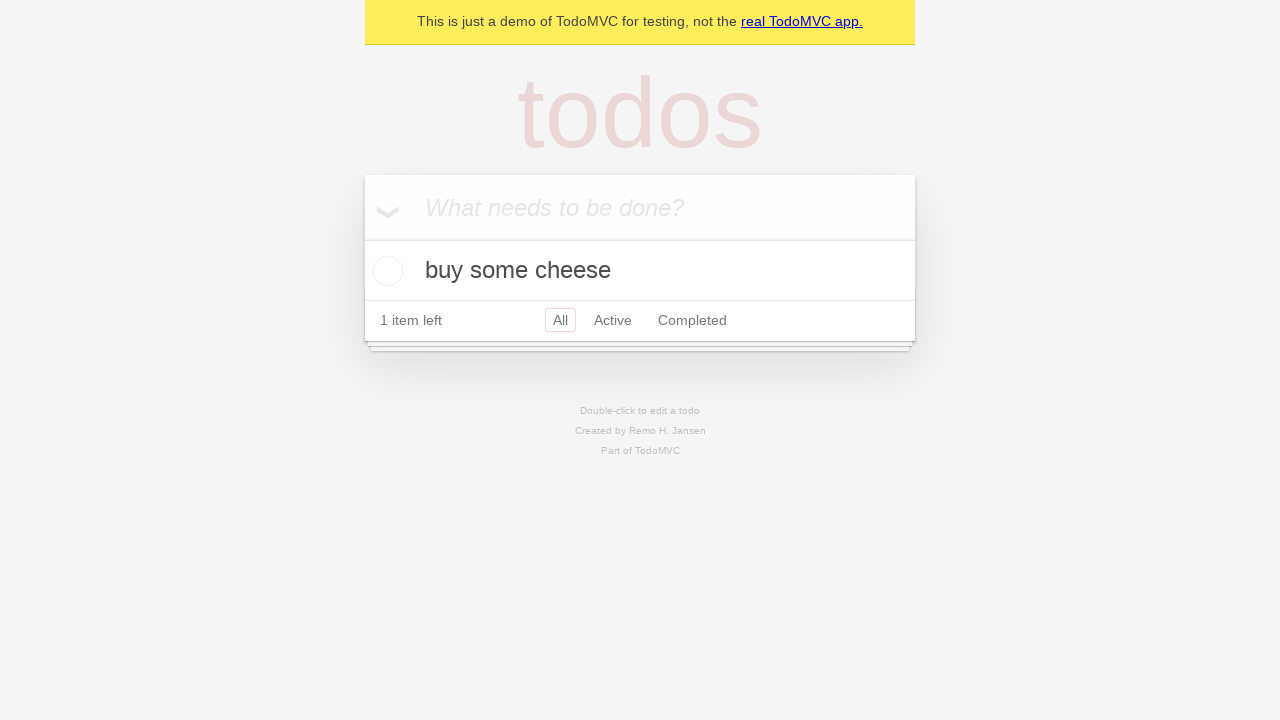

Filled new todo field with 'feed the cat' on internal:attr=[placeholder="What needs to be done?"i]
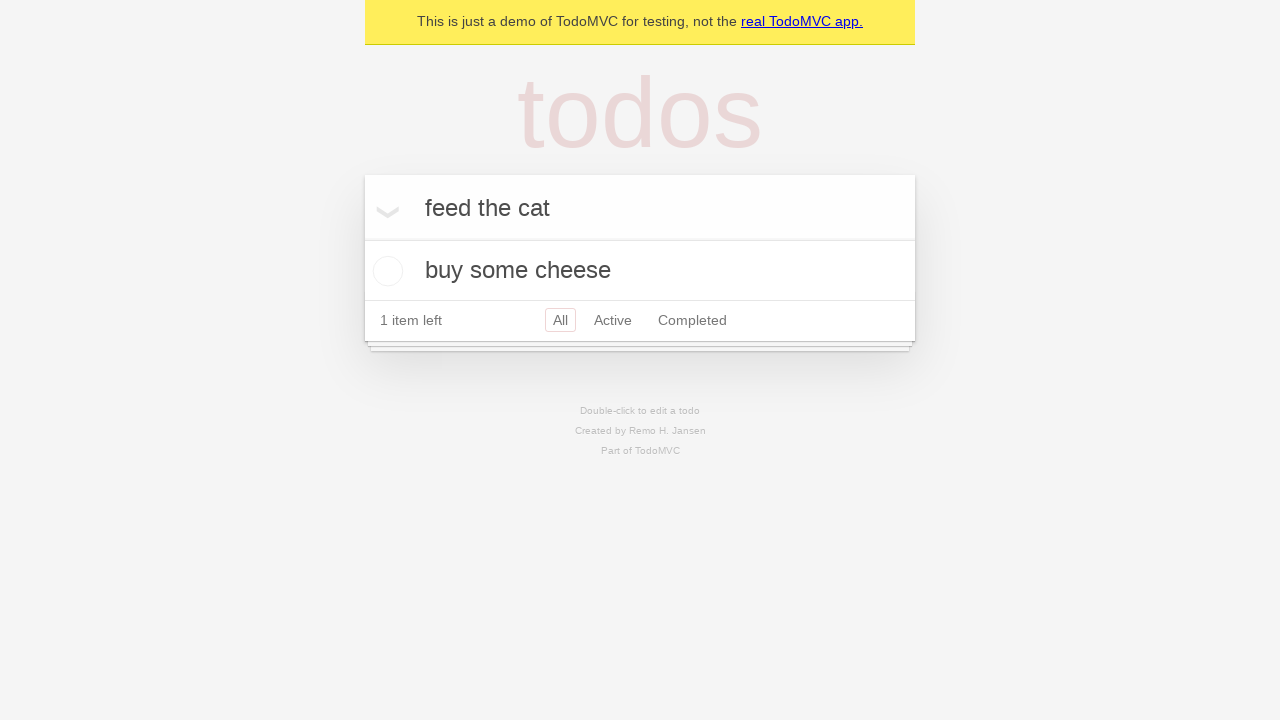

Pressed Enter to create todo 'feed the cat' on internal:attr=[placeholder="What needs to be done?"i]
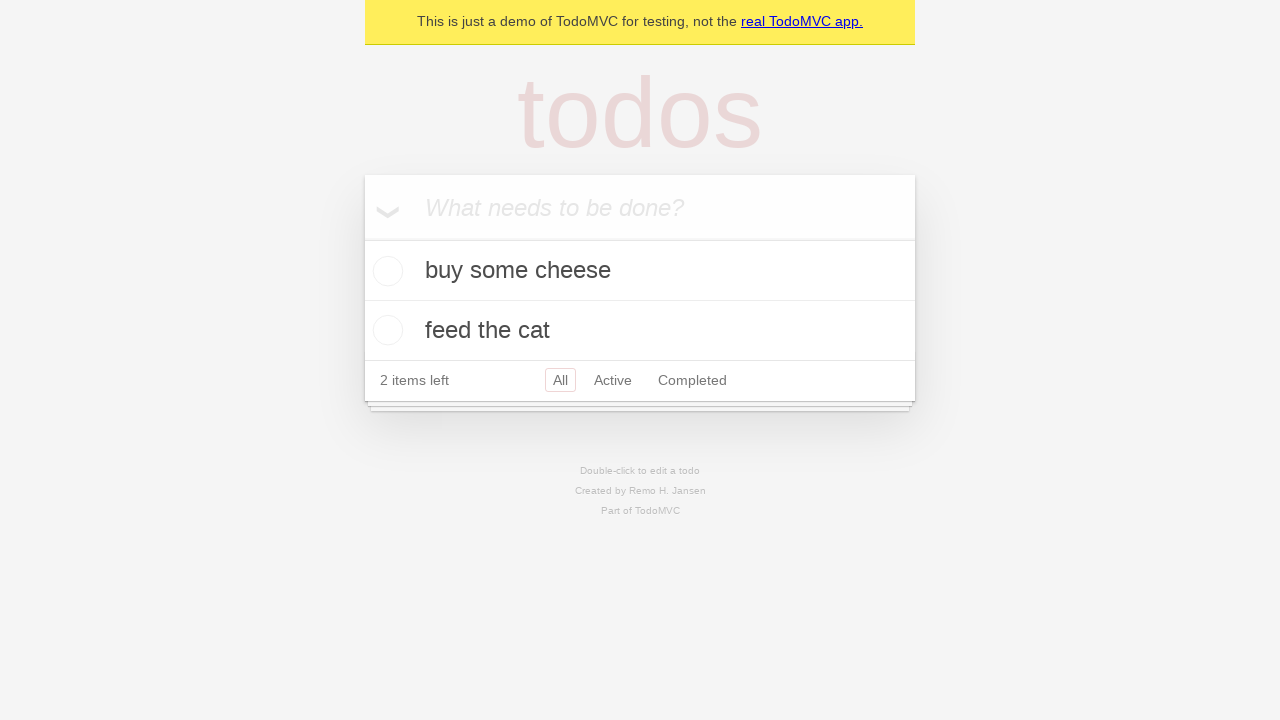

Filled new todo field with 'book a doctors appointment' on internal:attr=[placeholder="What needs to be done?"i]
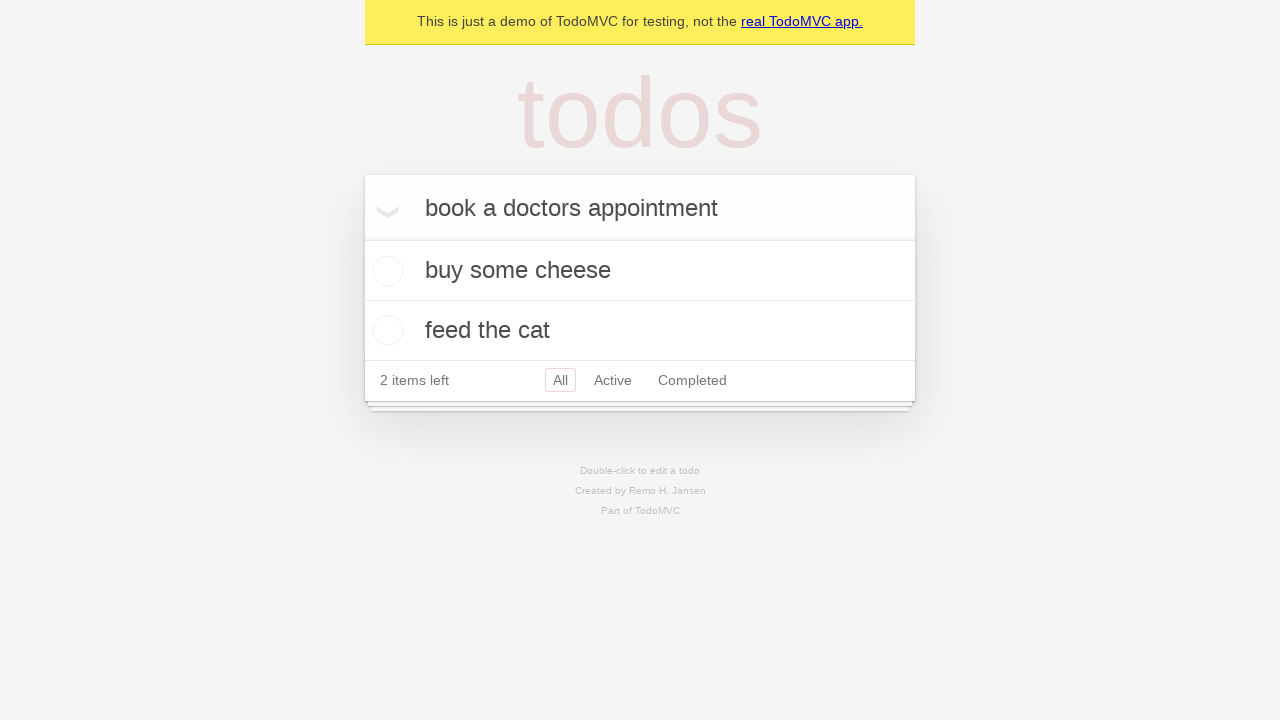

Pressed Enter to create todo 'book a doctors appointment' on internal:attr=[placeholder="What needs to be done?"i]
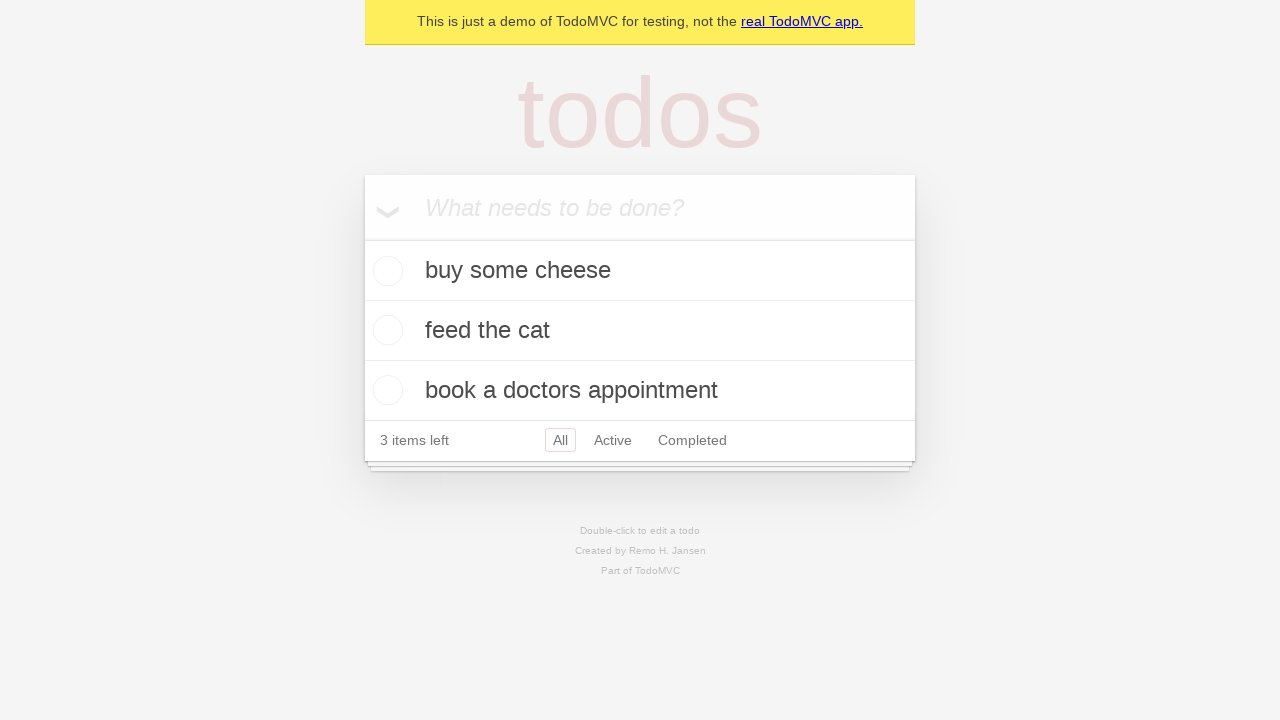

Checked the first todo item at (385, 271) on .todo-list li .toggle >> nth=0
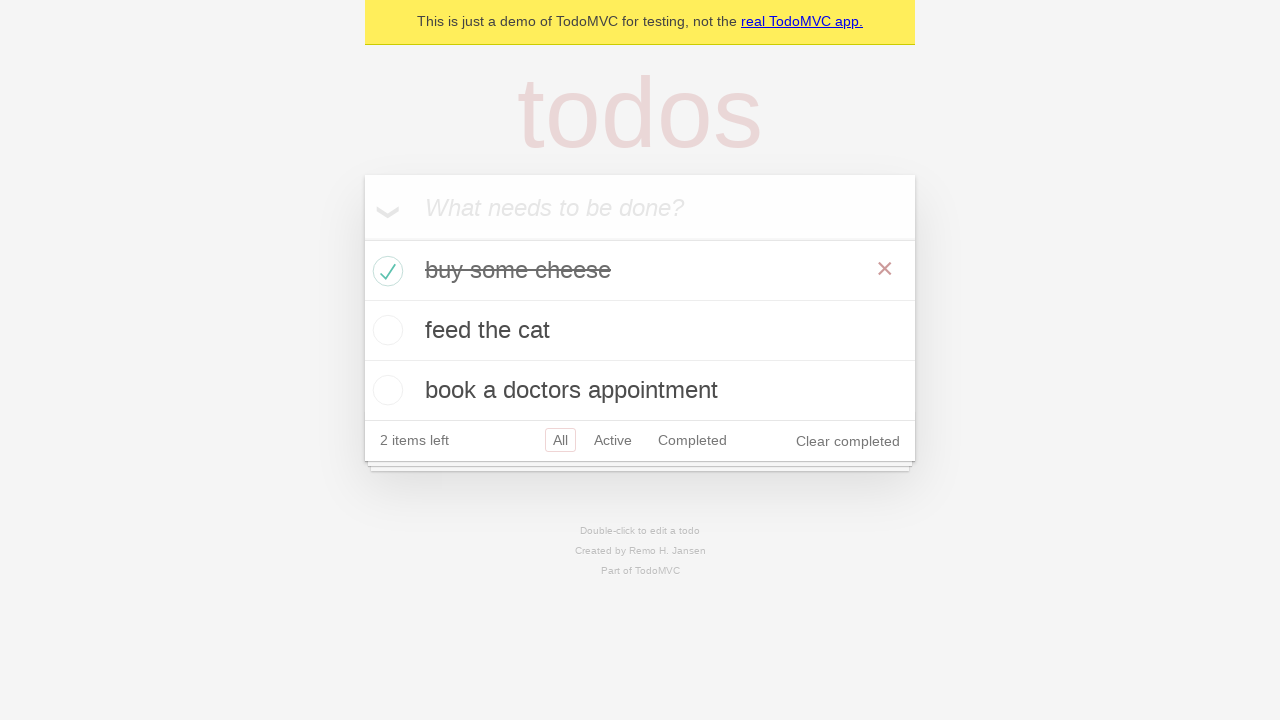

Clicked 'Clear completed' button to remove completed items at (848, 441) on internal:role=button[name="Clear completed"i]
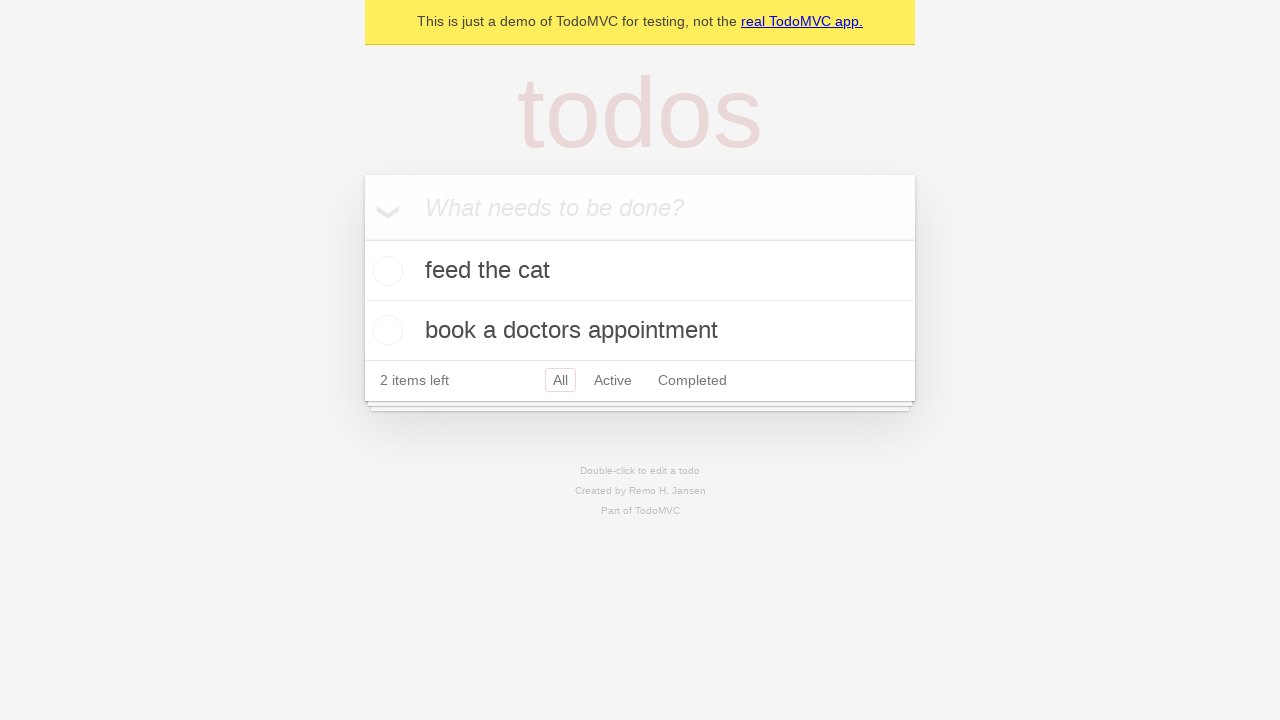

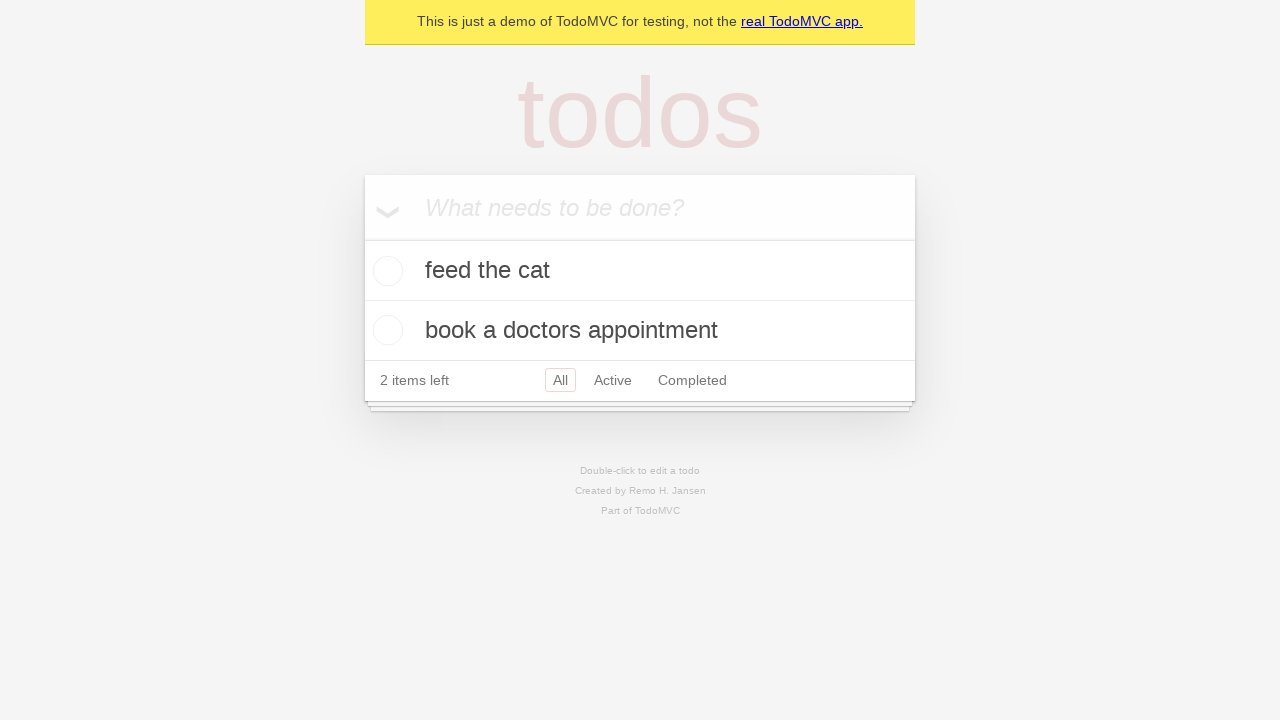